Tests the Drag & Drop Sliders functionality by navigating to the slider demo page and dragging a slider to change its value.

Starting URL: https://www.lambdatest.com/selenium-playground/

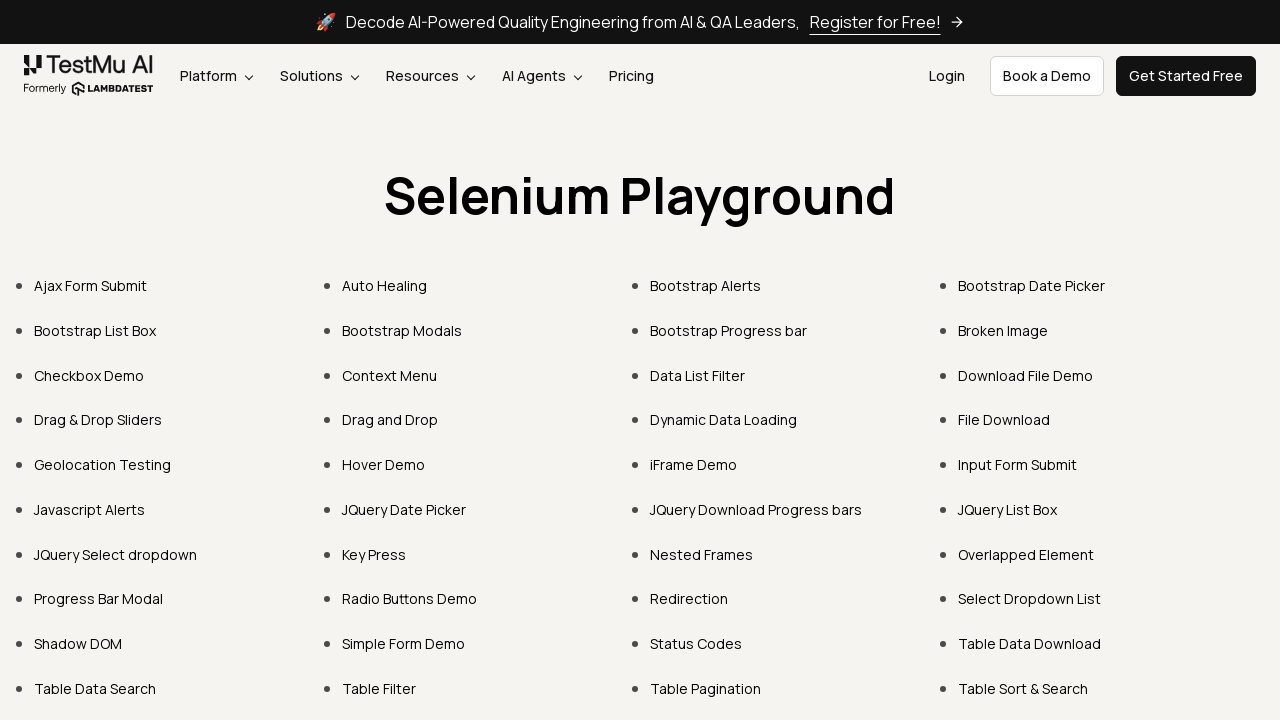

Clicked on Drag & Drop Sliders link at (98, 420) on xpath=//a[text()="Drag & Drop Sliders"]
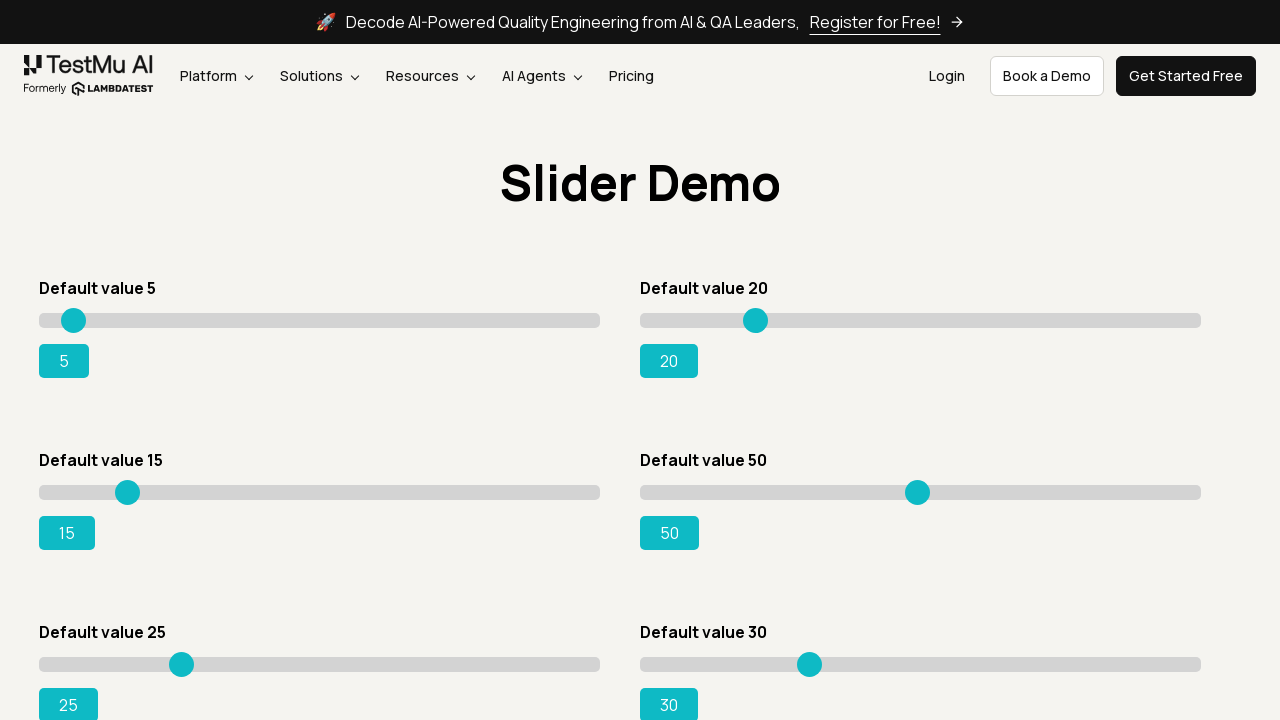

Slider demo page loaded successfully
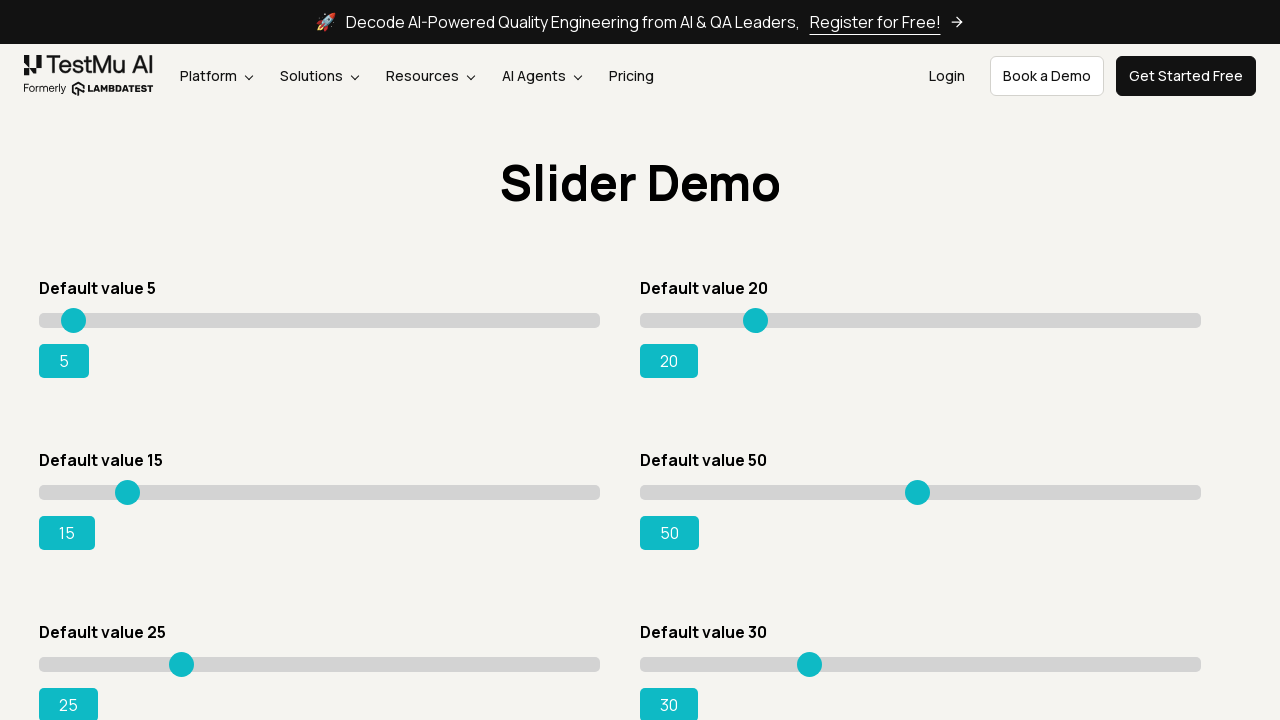

Hovered over the slider element at (320, 492) on xpath=//h4[text()=" Default value 15"]/parent::div//input[@class="sp__range"]
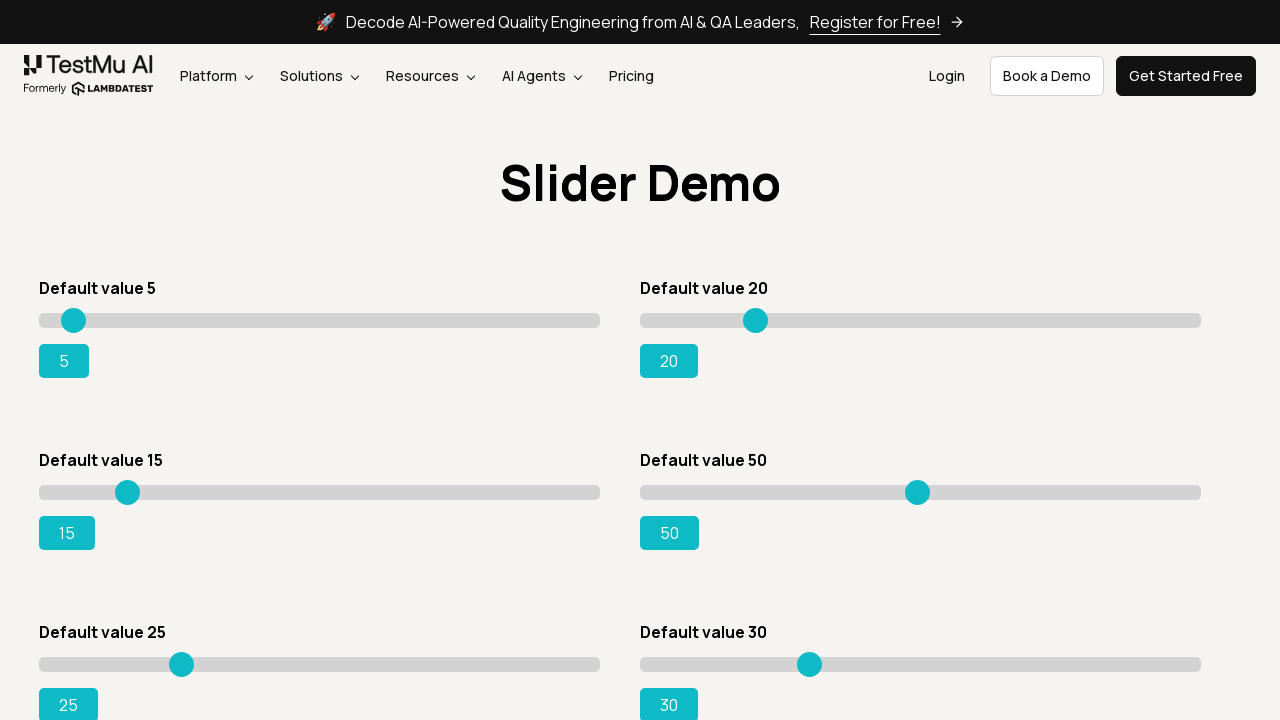

Pressed mouse button down on slider at (320, 492)
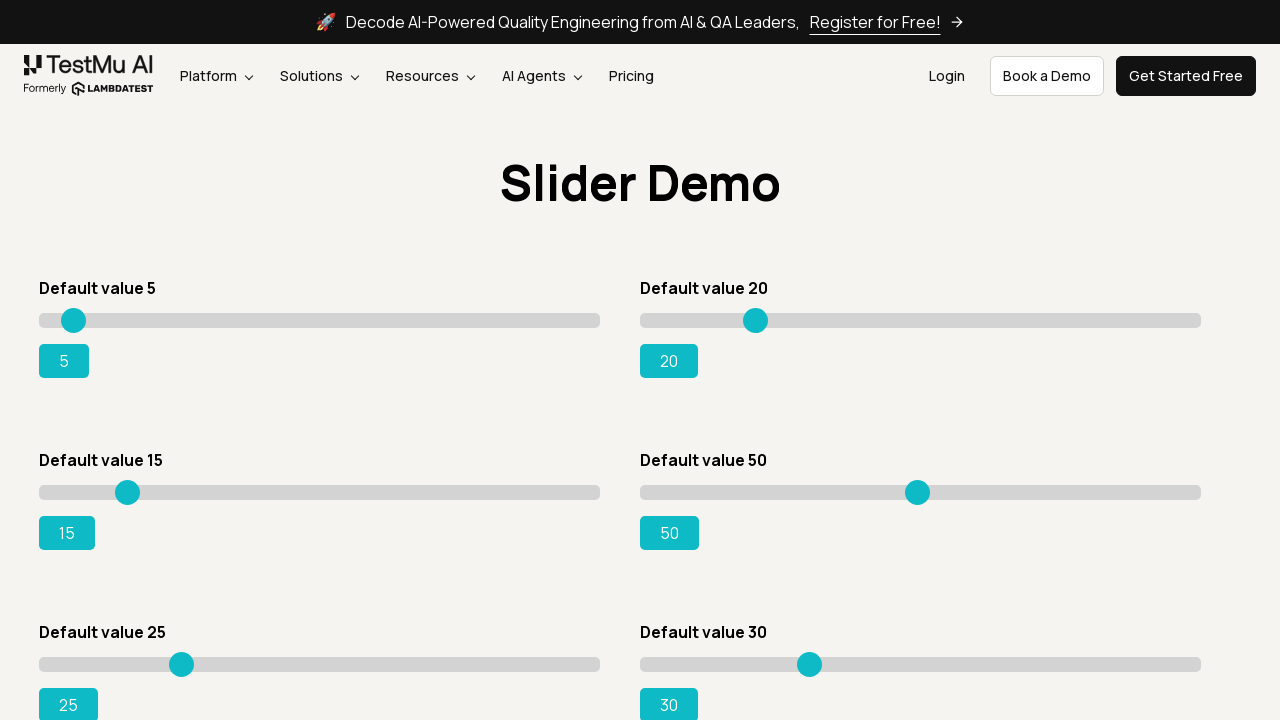

Dragged slider to the right by 300 pixels at (339, 485)
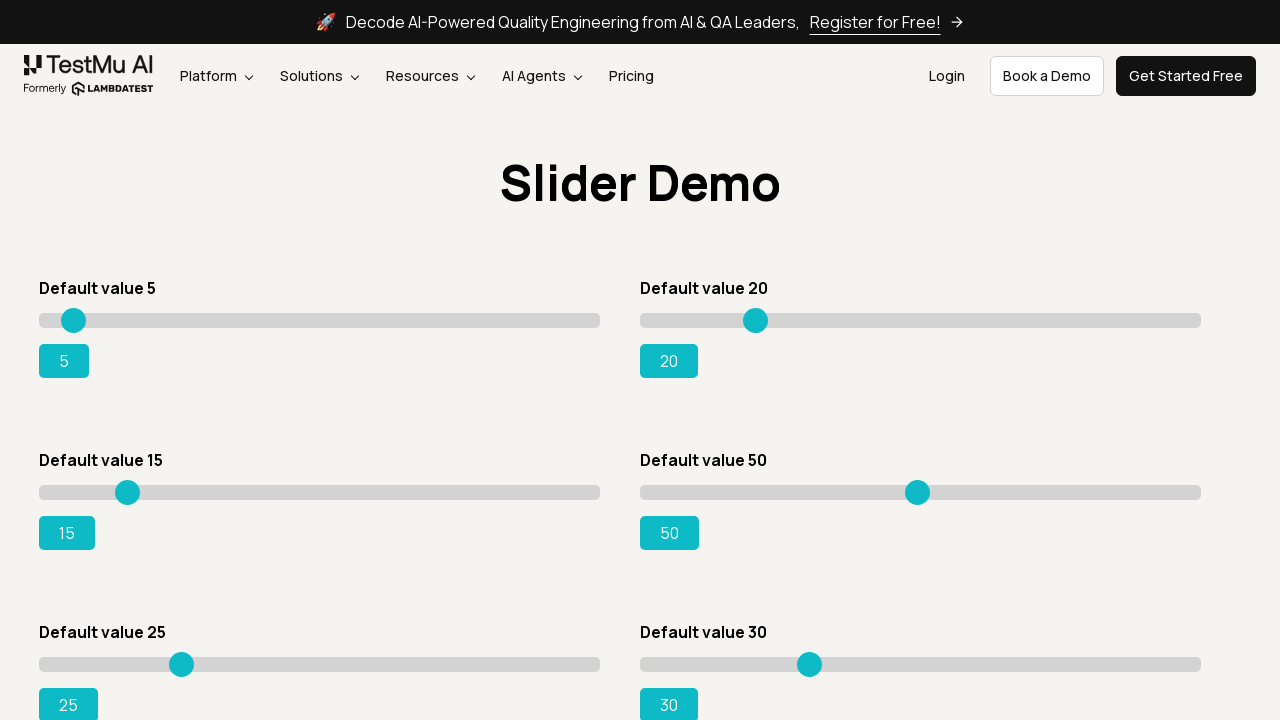

Released mouse button to complete drag operation at (339, 485)
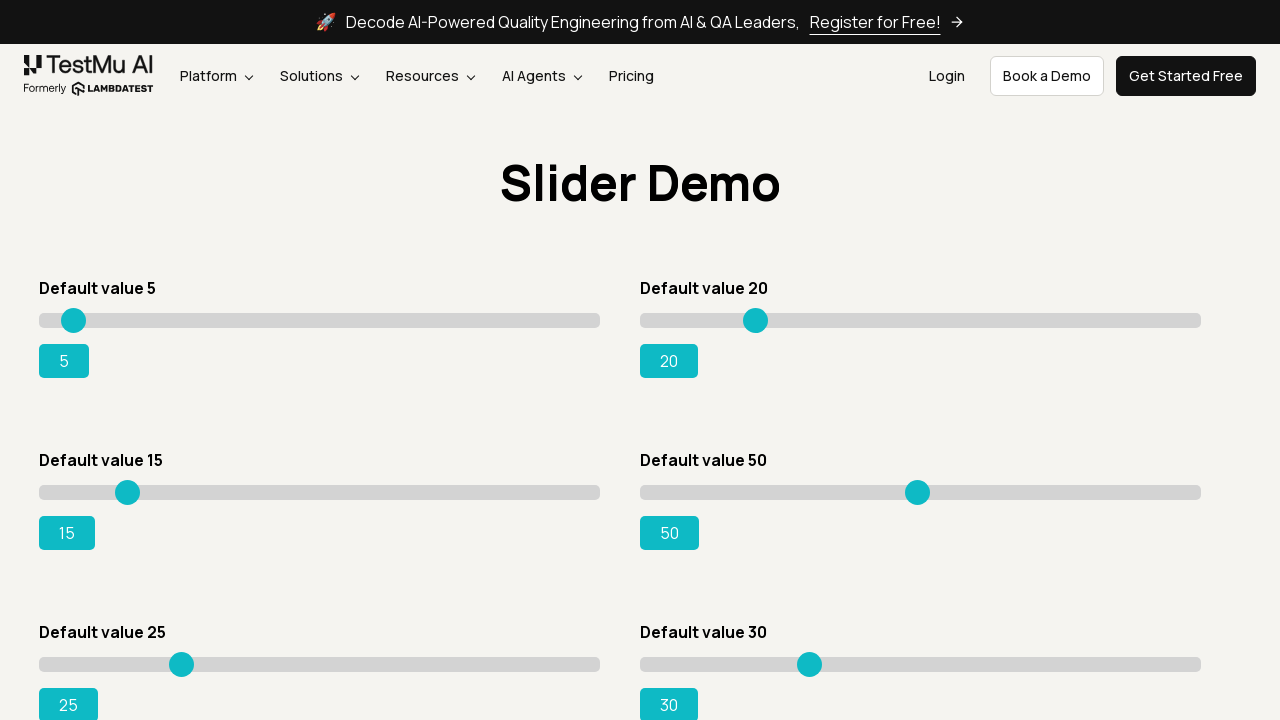

Slider value output element is visible after drag operation
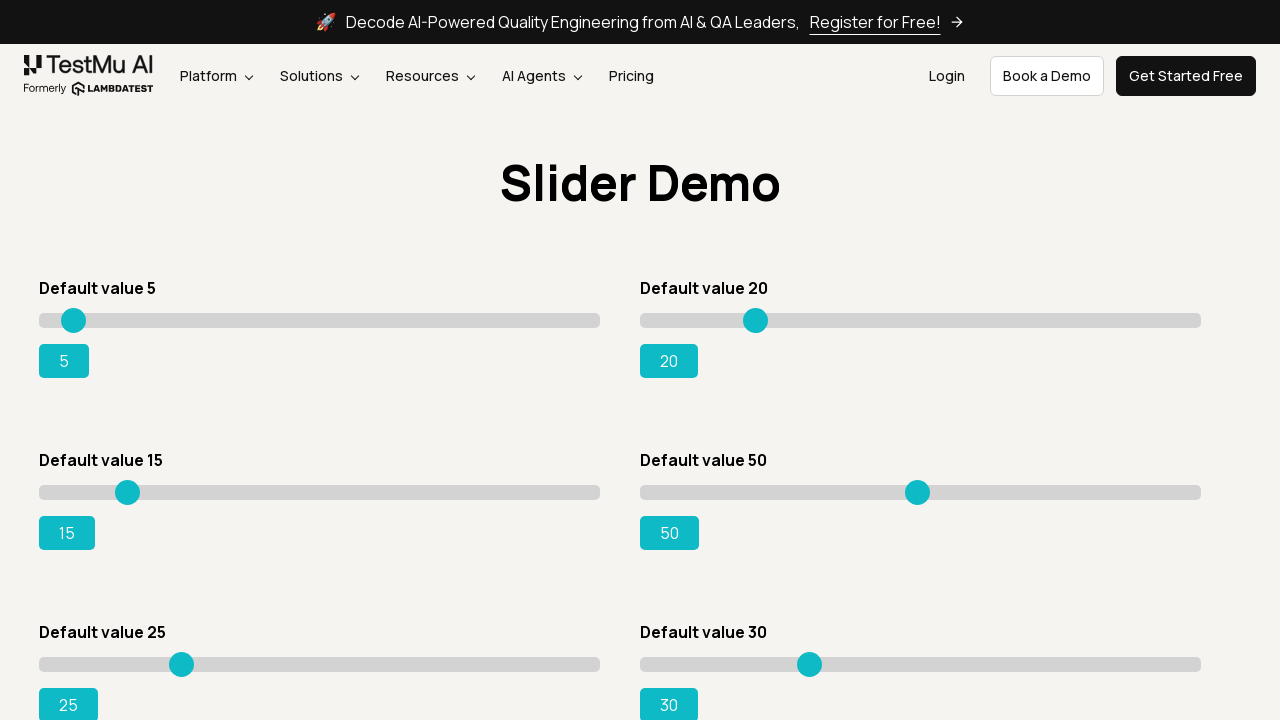

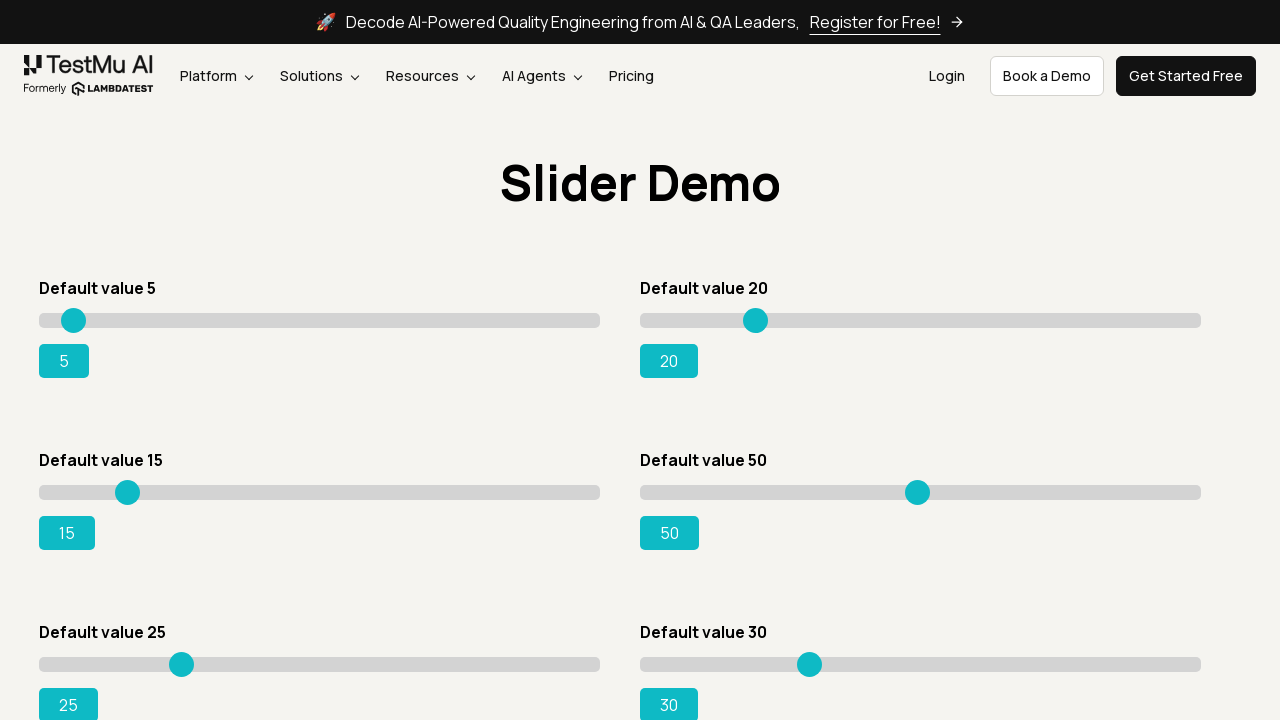